Tests checkbox toggle functionality by clicking a checkbox multiple times to select and deselect it

Starting URL: https://training-support.net/webelements/dynamic-controls

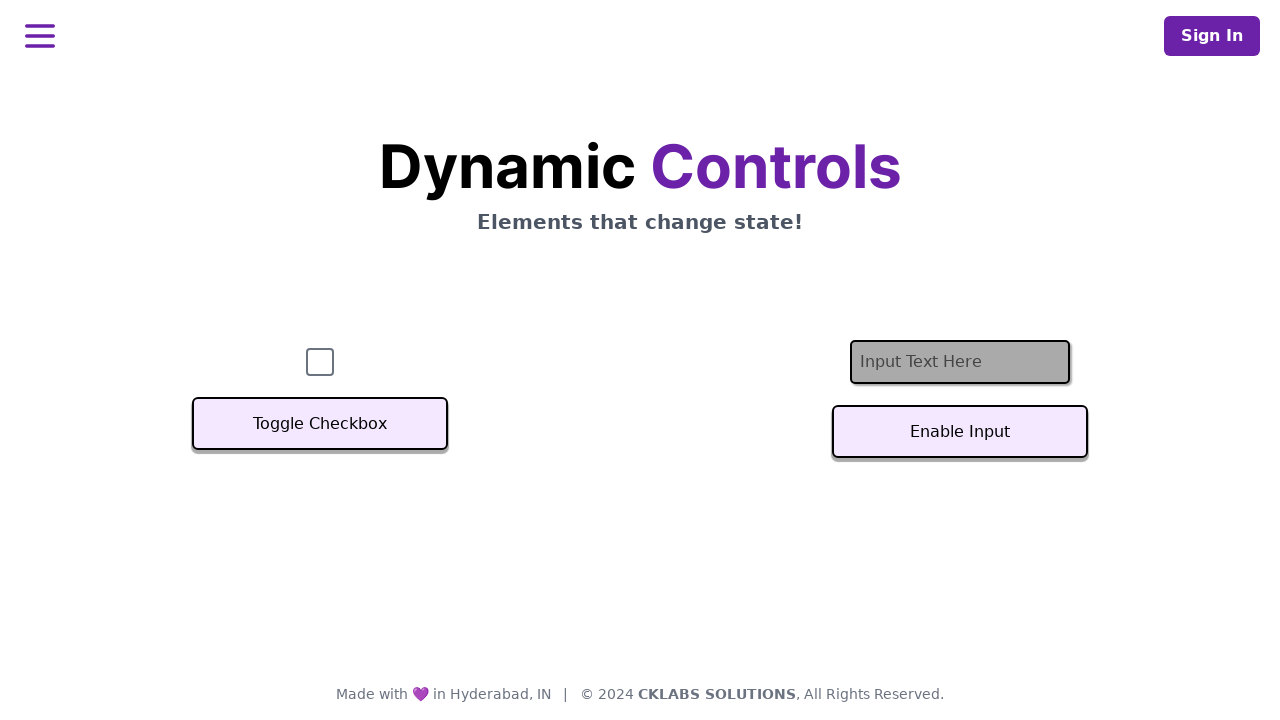

Clicked checkbox to select it at (320, 362) on #checkbox
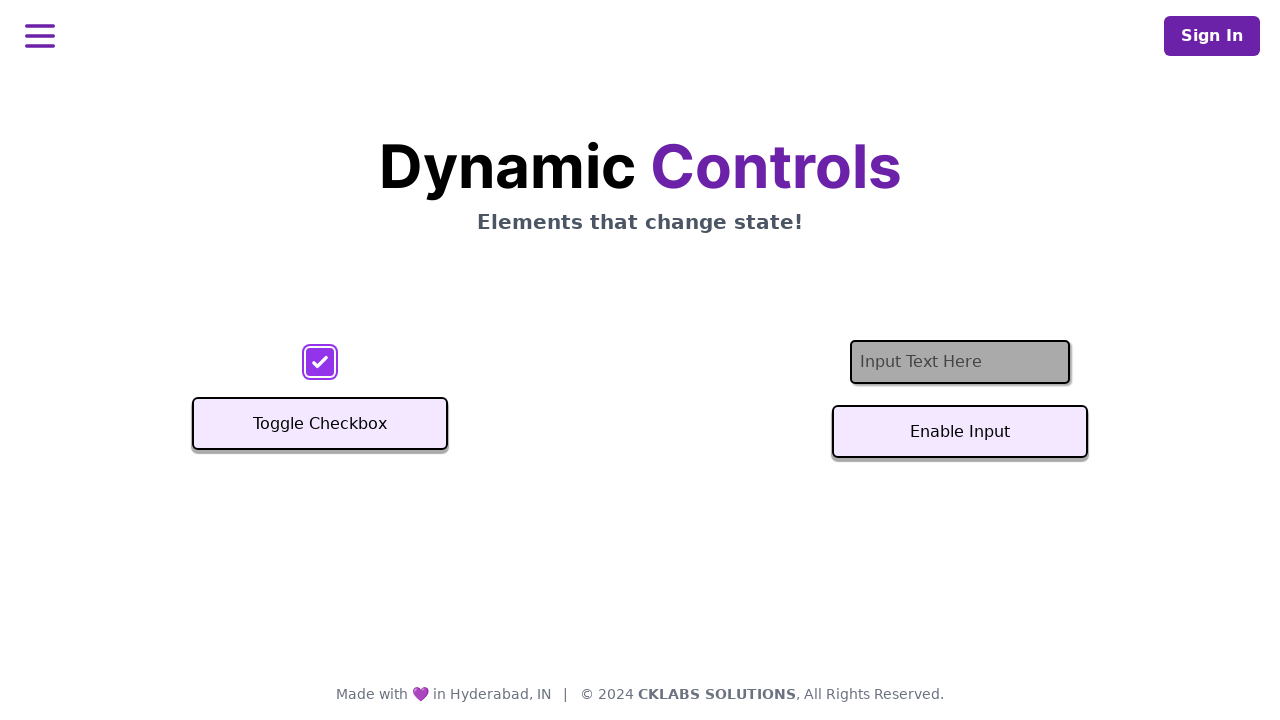

Clicked checkbox again to deselect it at (320, 362) on #checkbox
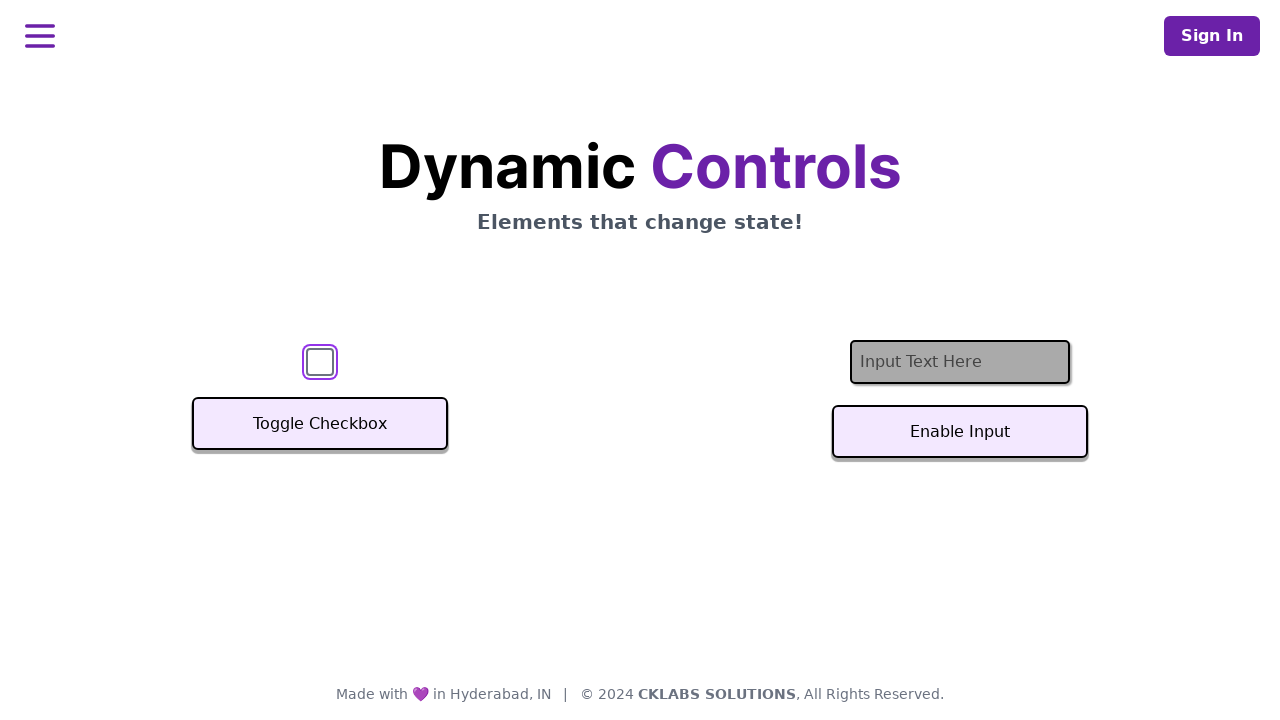

Clicked checkbox once more to select it again at (320, 362) on #checkbox
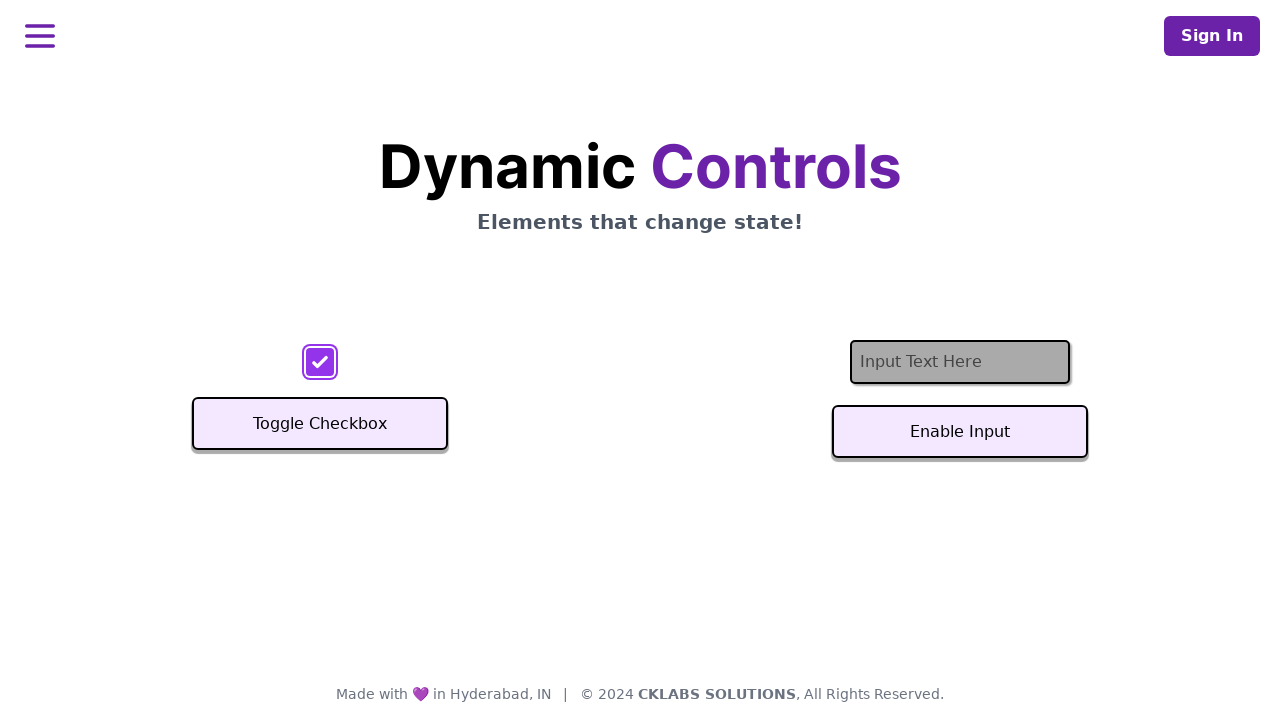

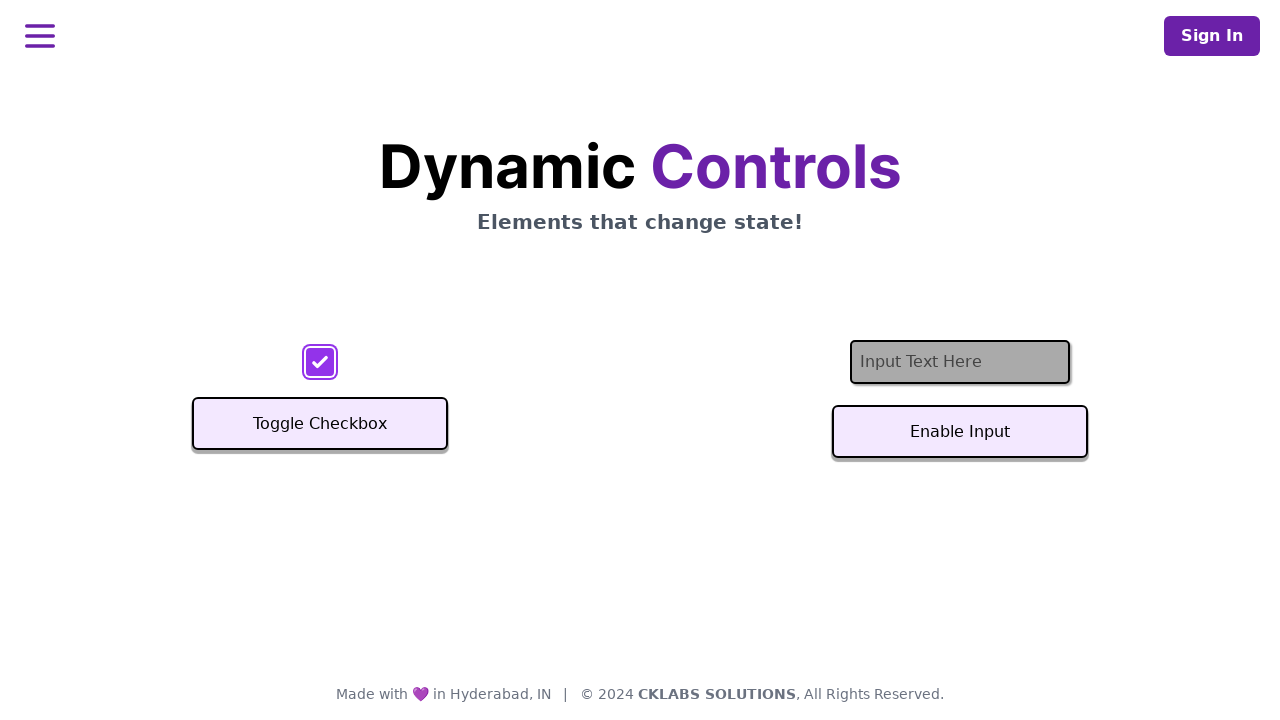